Simple test that visits the Selenium Practice e-commerce page

Starting URL: https://rahulshettyacademy.com/seleniumPractise/#/

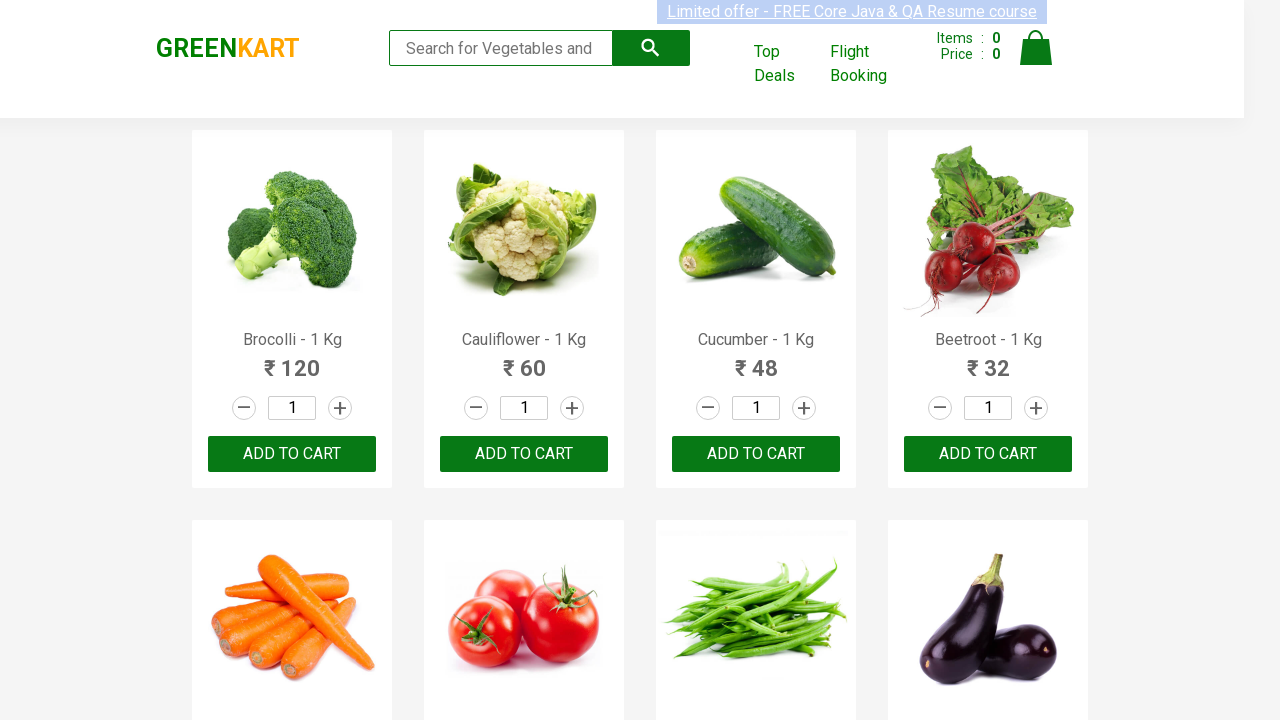

Waited for page to reach network idle state on Selenium Practice e-commerce page
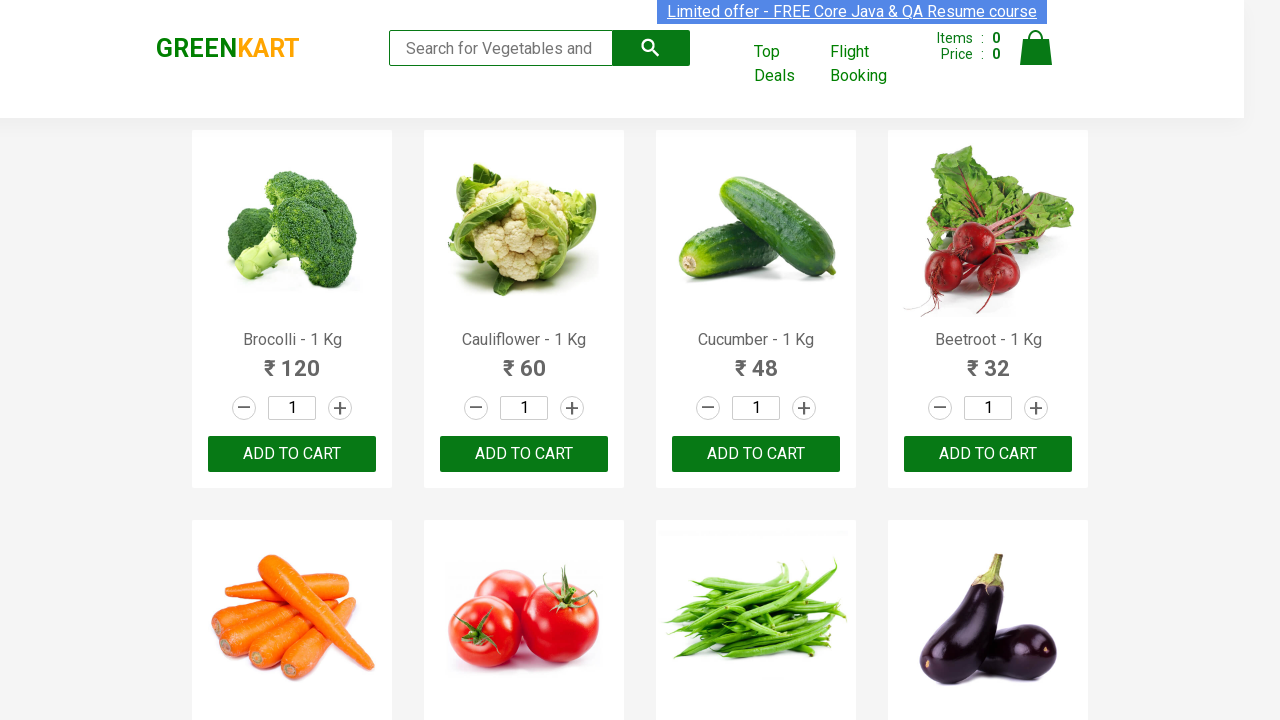

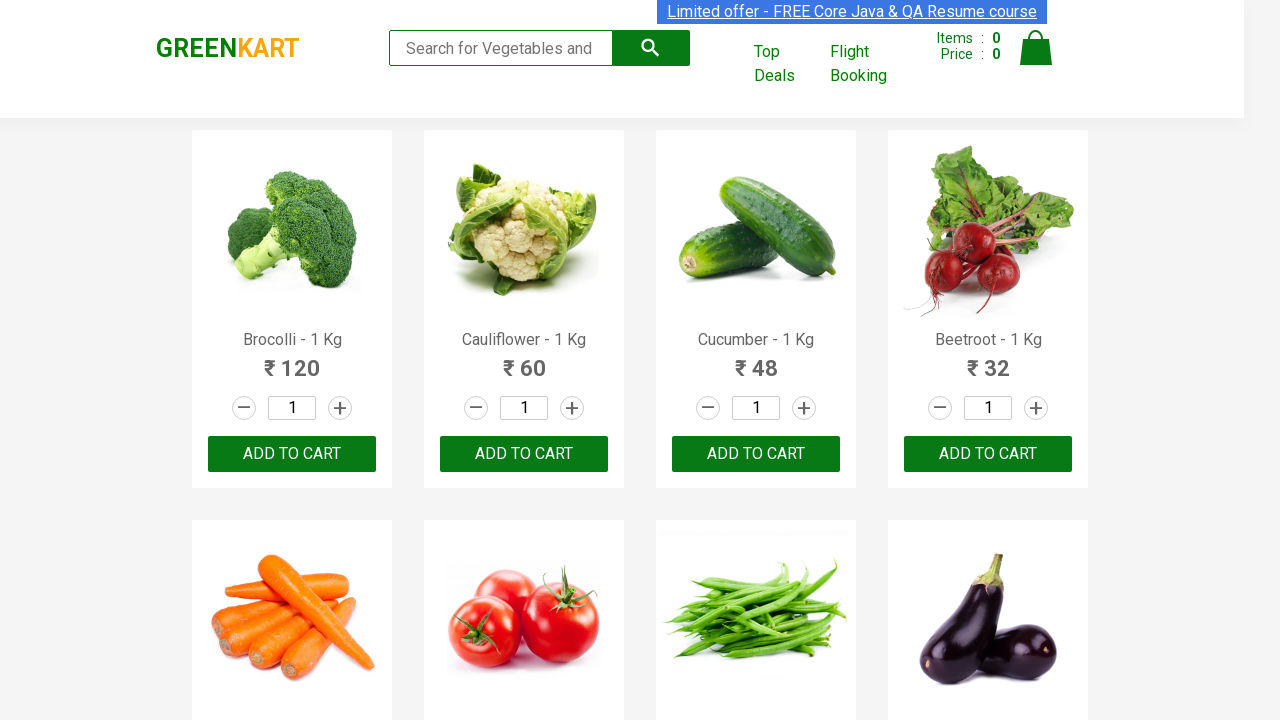